Tests window handling functionality by opening a new window, filling form fields in the new window, closing it, and returning to fill a field in the parent window

Starting URL: https://www.hyrtutorials.com/p/window-handles-practice.html

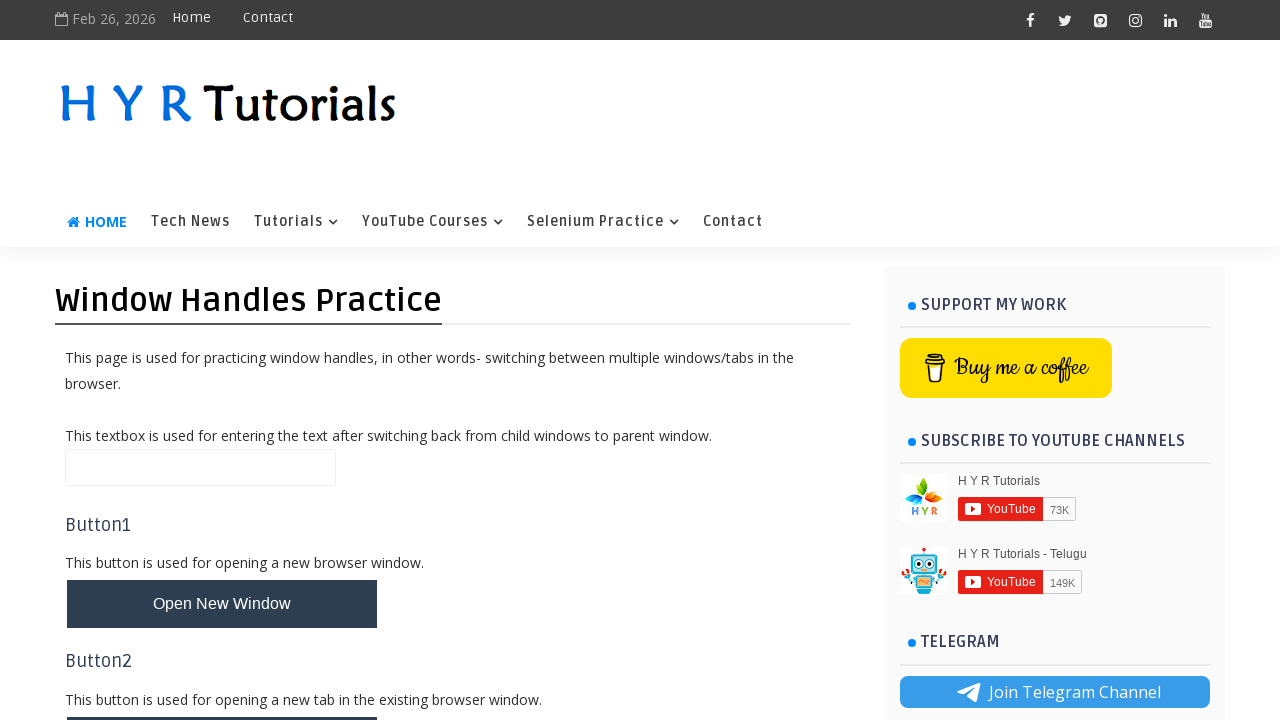

Clicked button to open new window at (222, 604) on #newWindowBtn
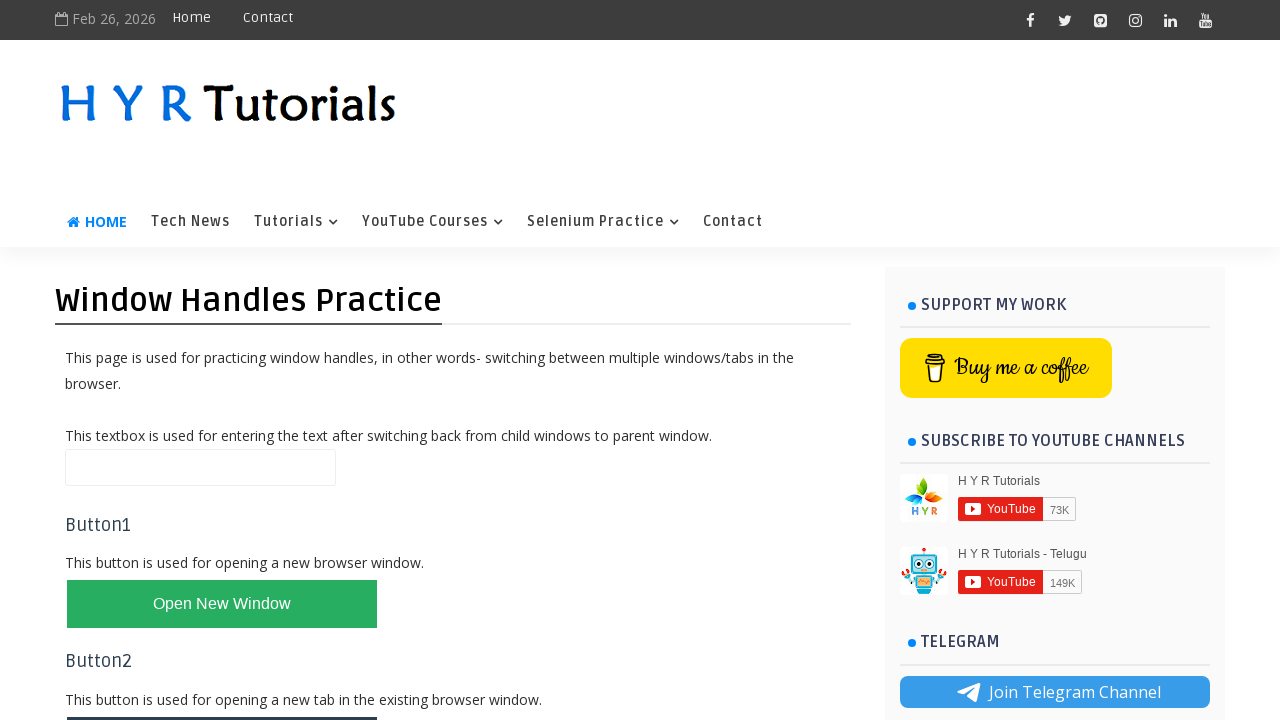

New window opened and captured
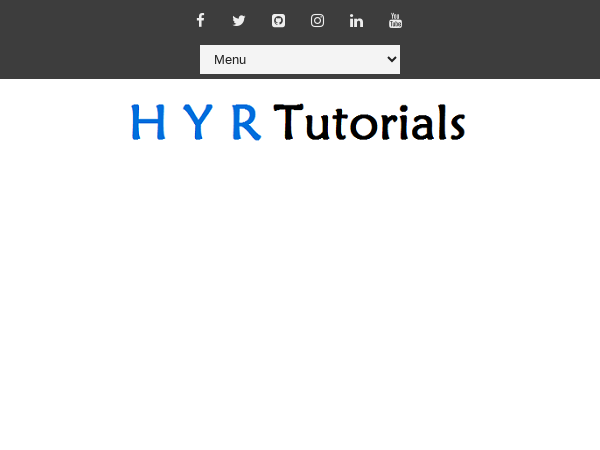

Filled first name field with 'John' in new window on #firstName
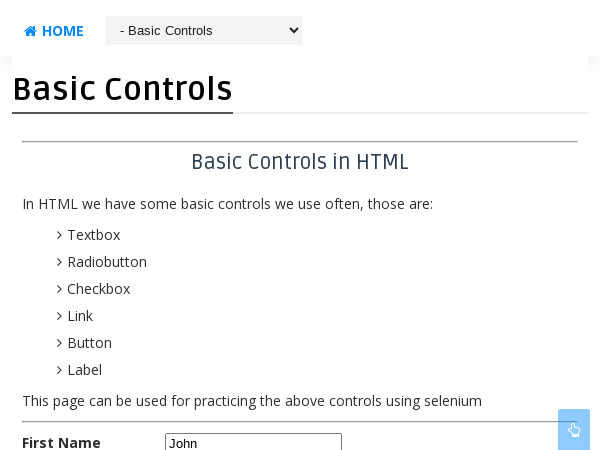

Filled last name field with 'Smith' in new window on #lastName
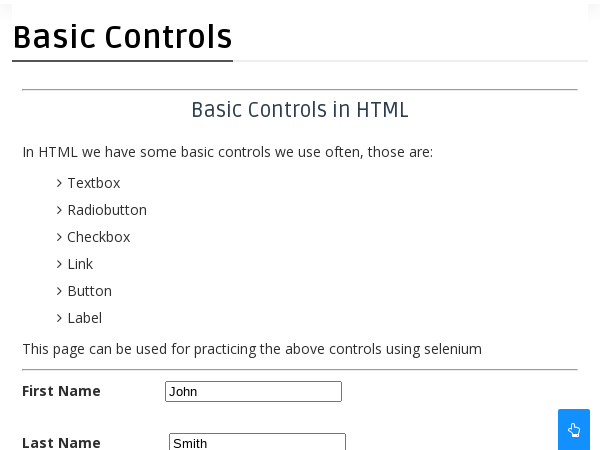

Closed the new window
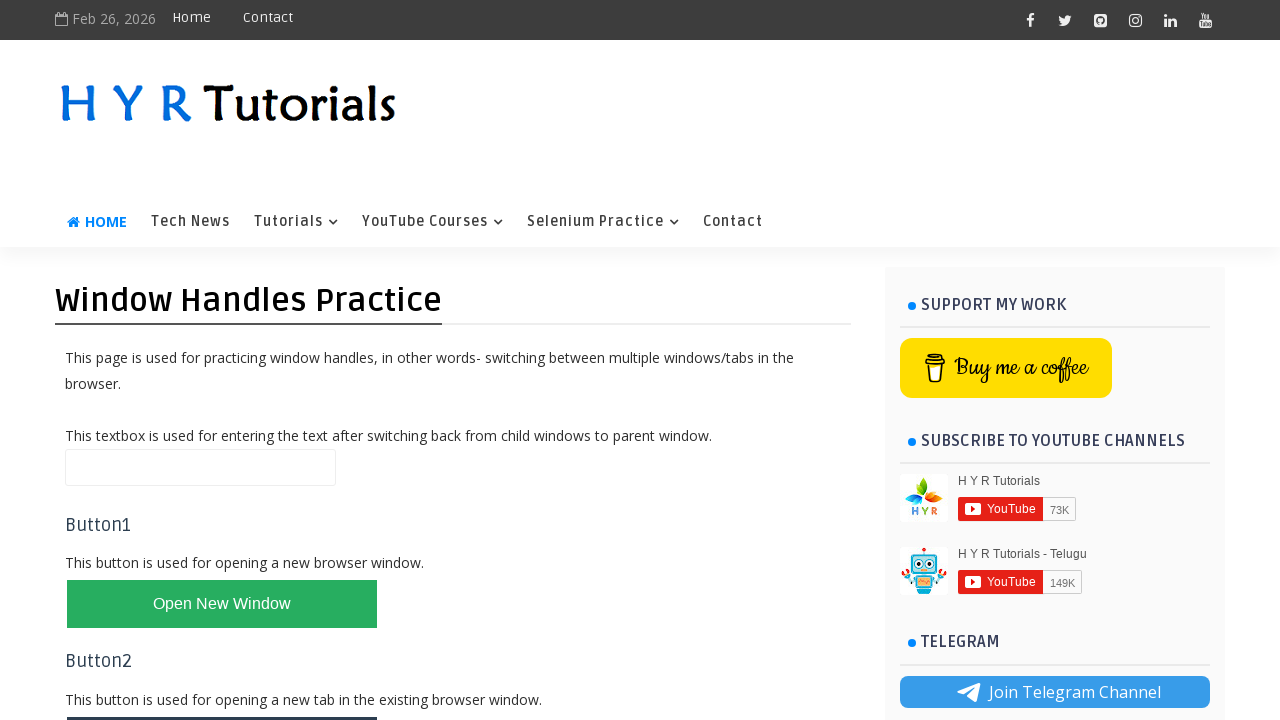

Filled name field with 'Main window text' in parent window on #name
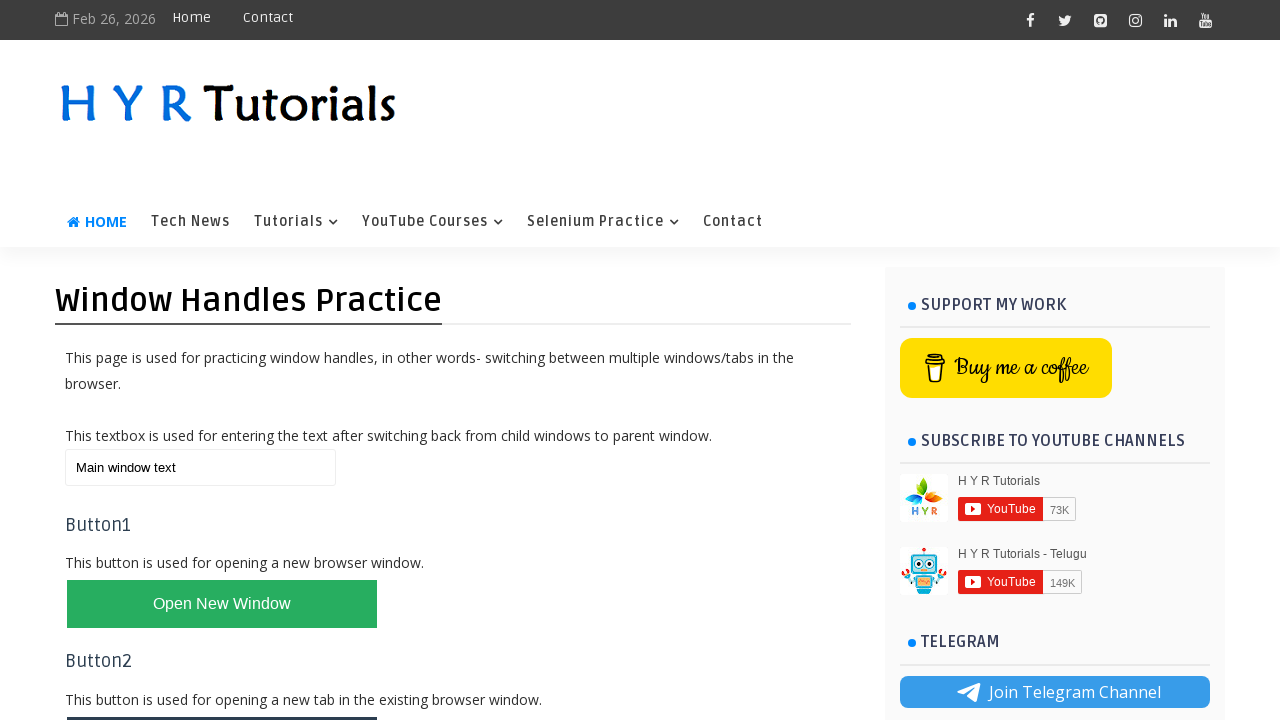

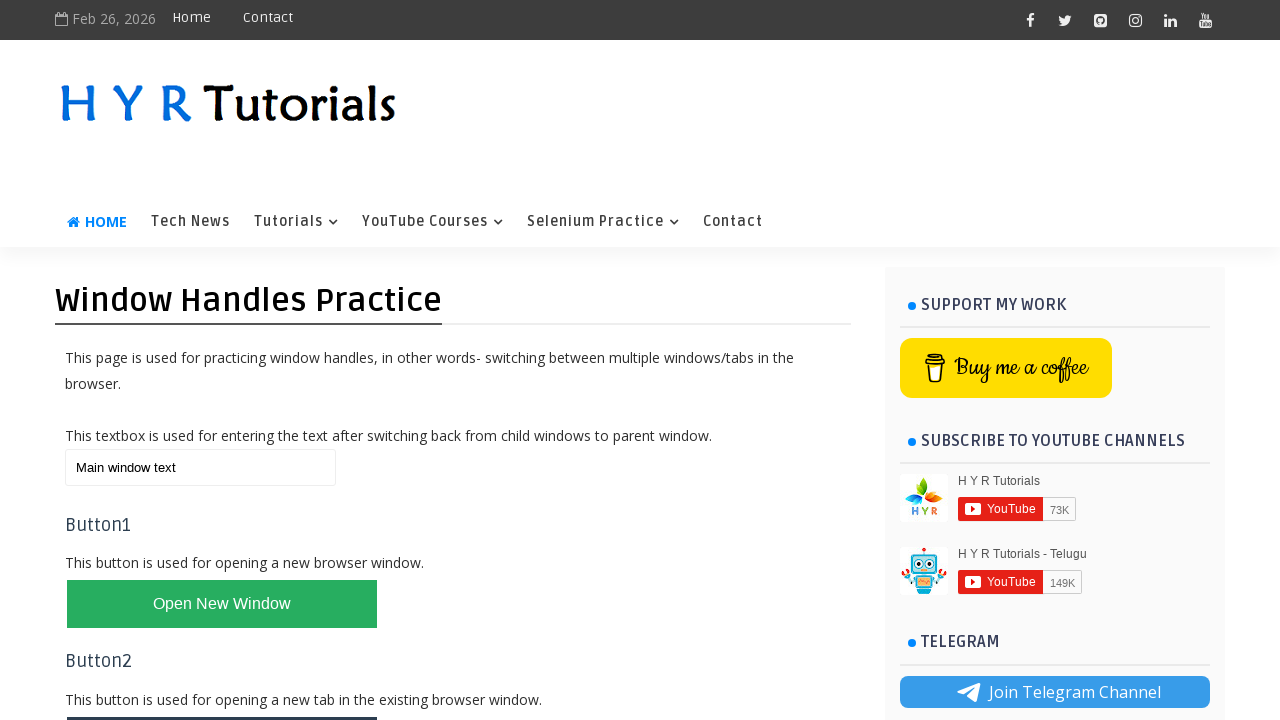